Tests password validation with less than 6 characters, verifying minimum length requirement

Starting URL: https://alada.vn/tai-khoan/dang-ky.html

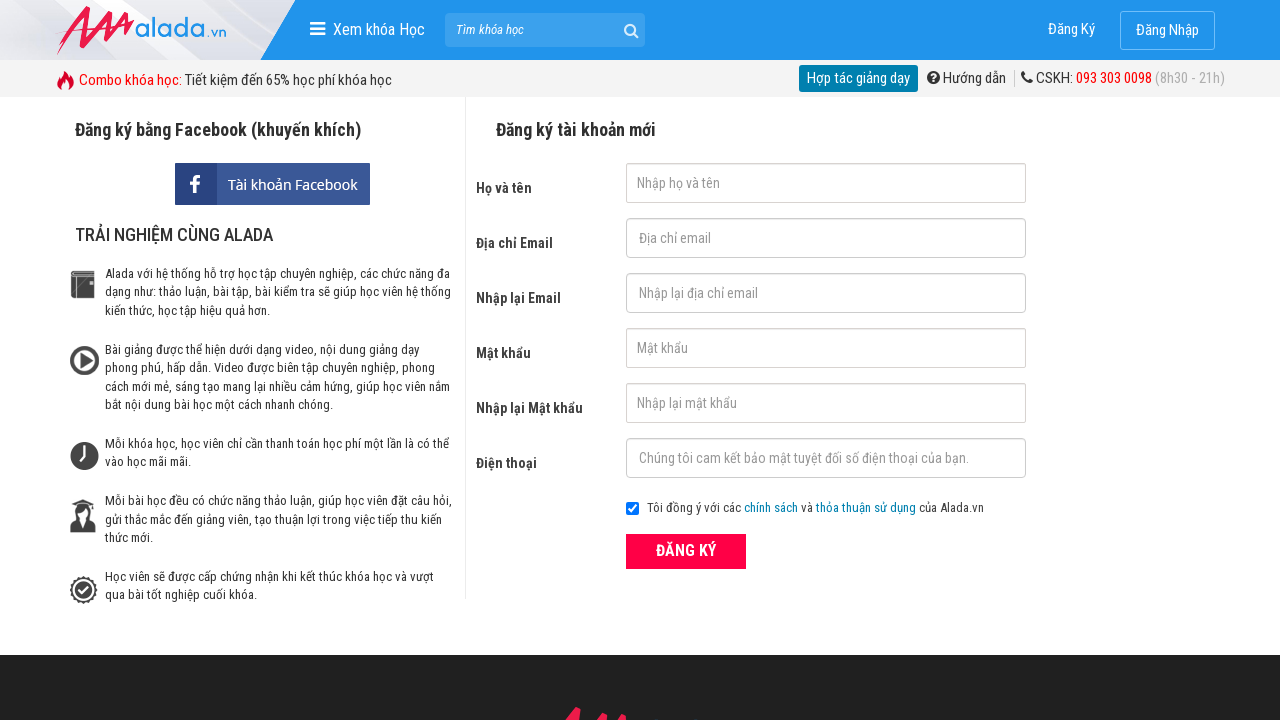

Filled password field with '123' (less than 6 characters) on input#txtPassword
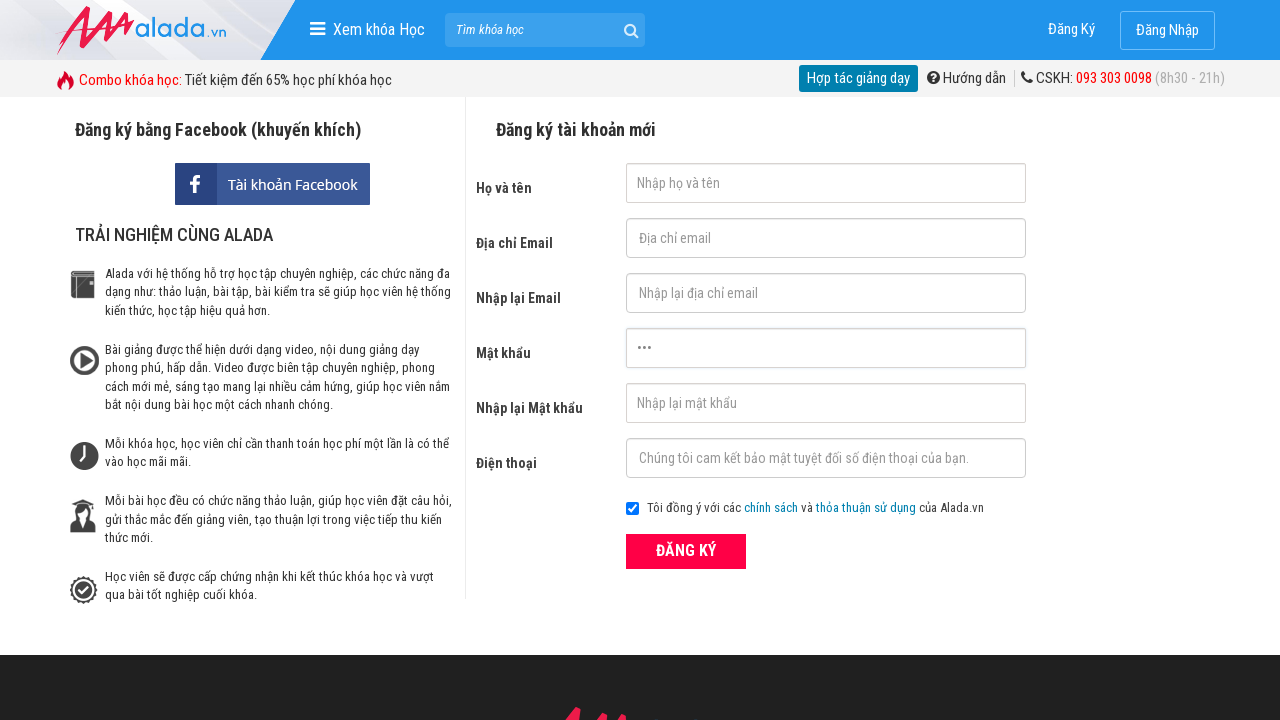

Filled confirm password field with '123' (less than 6 characters) on input#txtCPassword
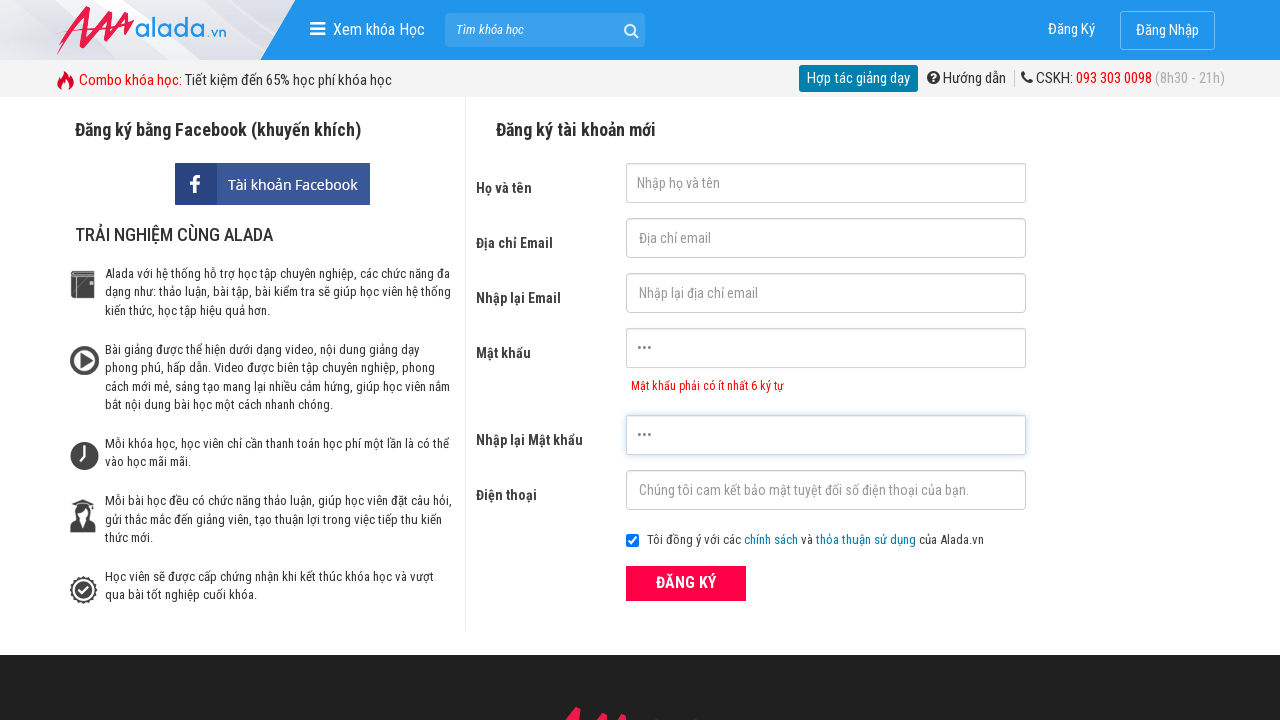

Clicked submit button to attempt registration at (686, 583) on button[type='submit']
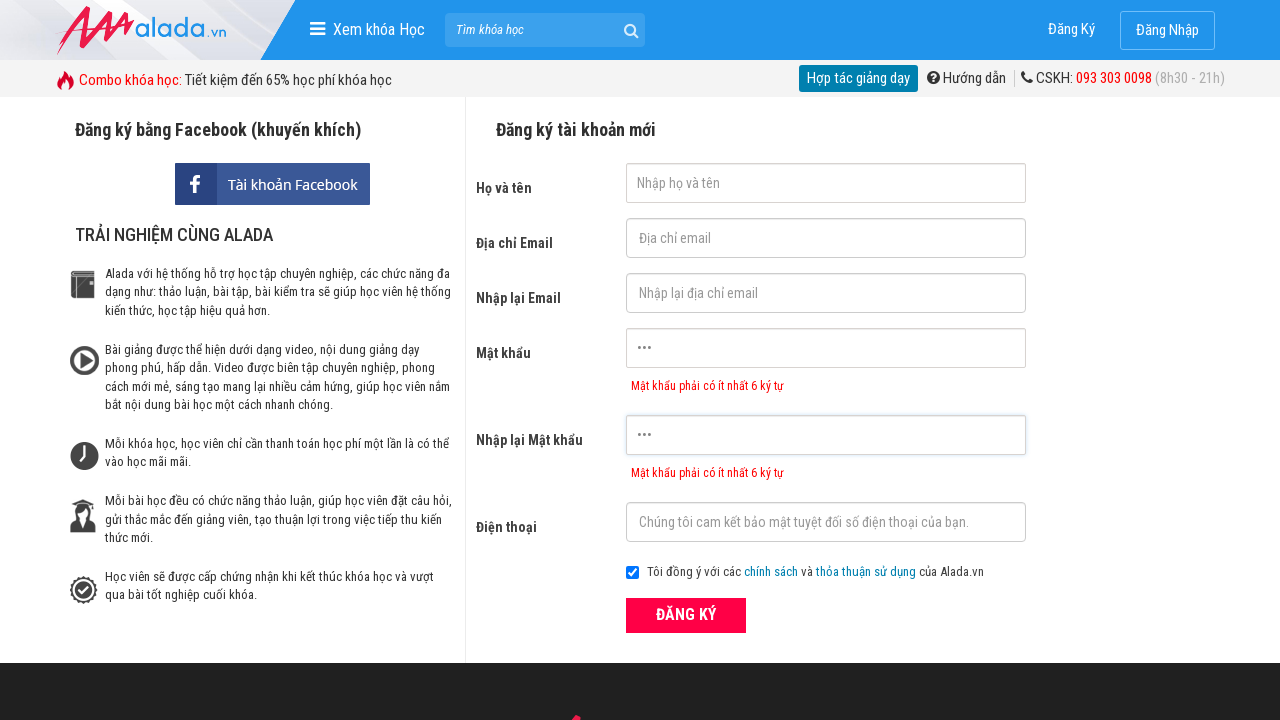

Password error message appeared
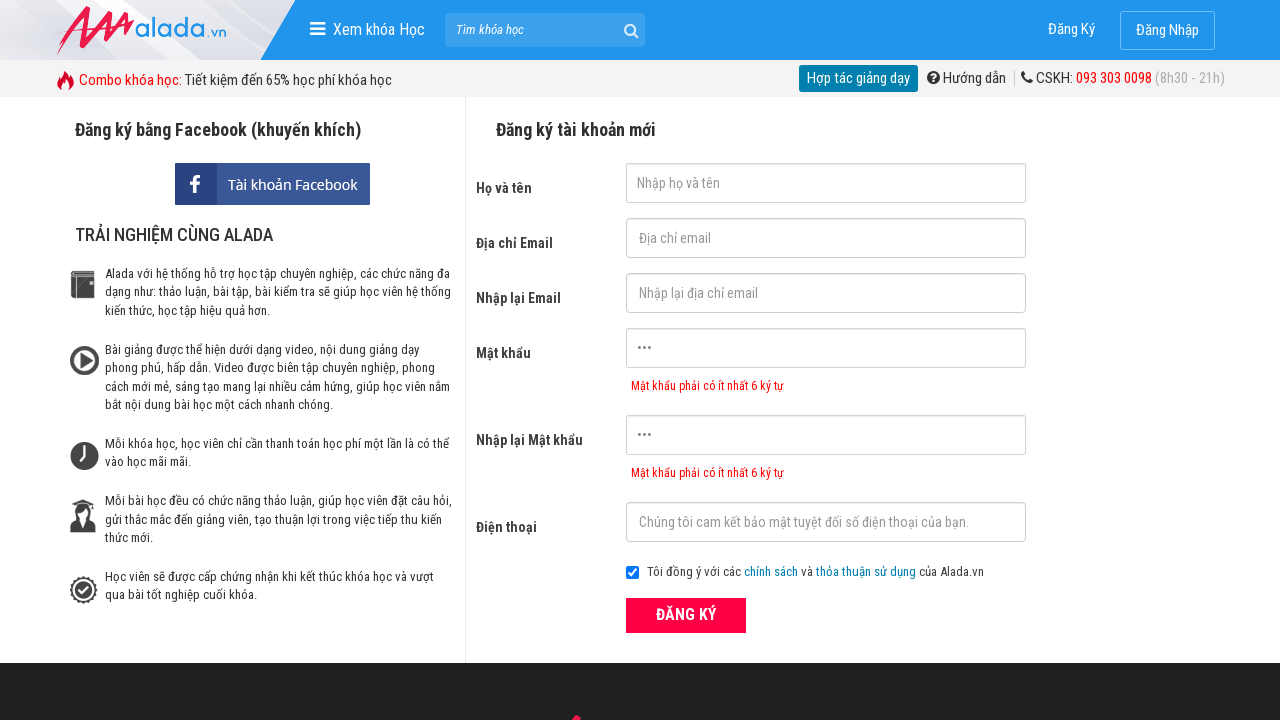

Verified password error message: 'Mật khẩu phải có ít nhất 6 ký tự'
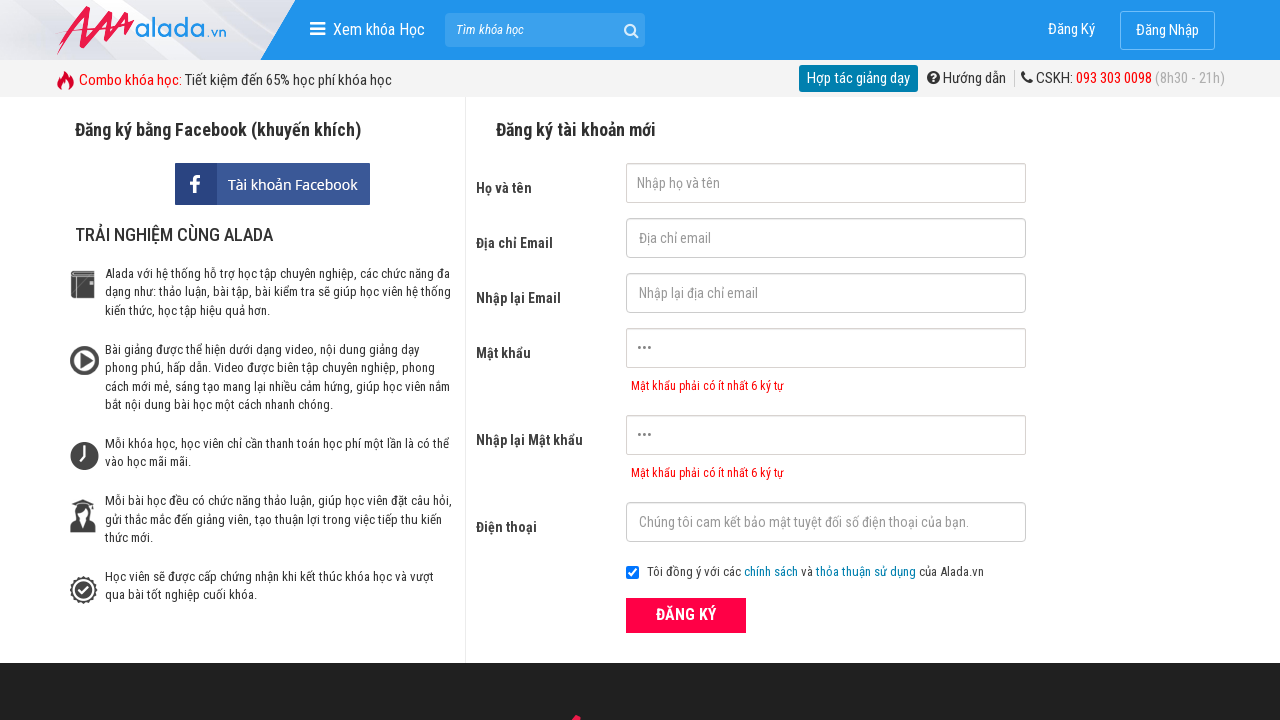

Verified confirm password error message: 'Mật khẩu phải có ít nhất 6 ký tự'
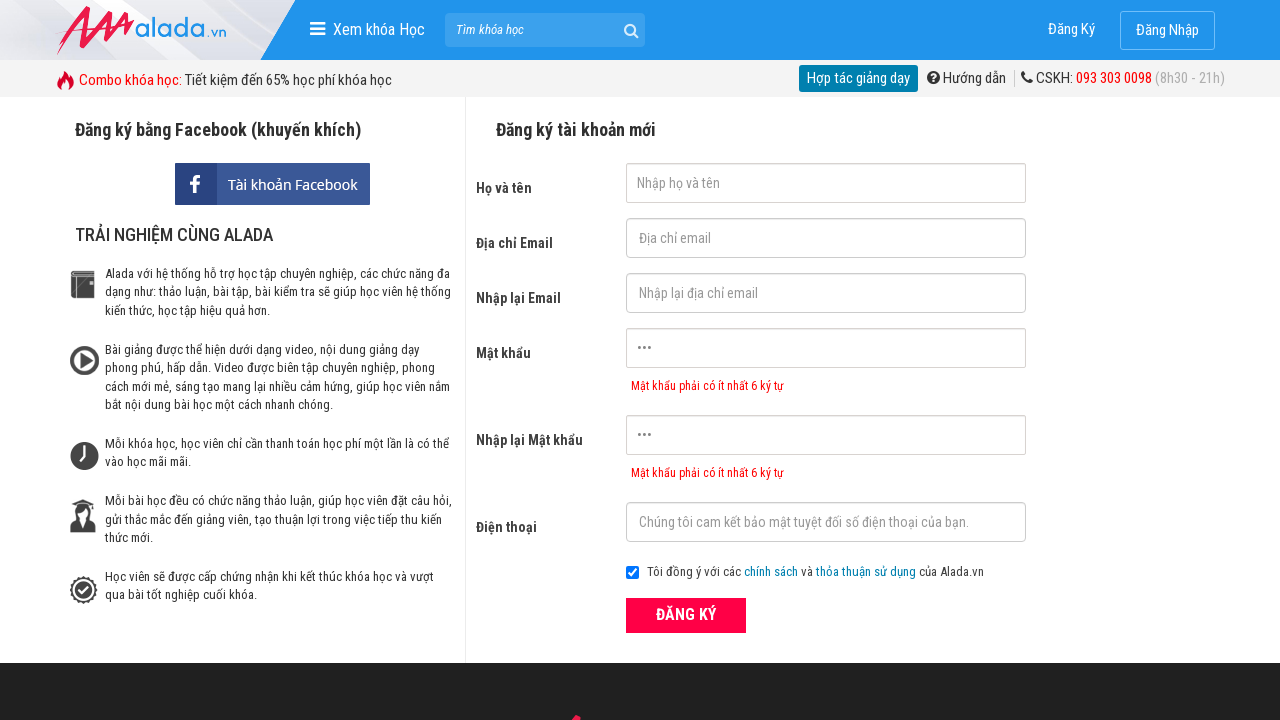

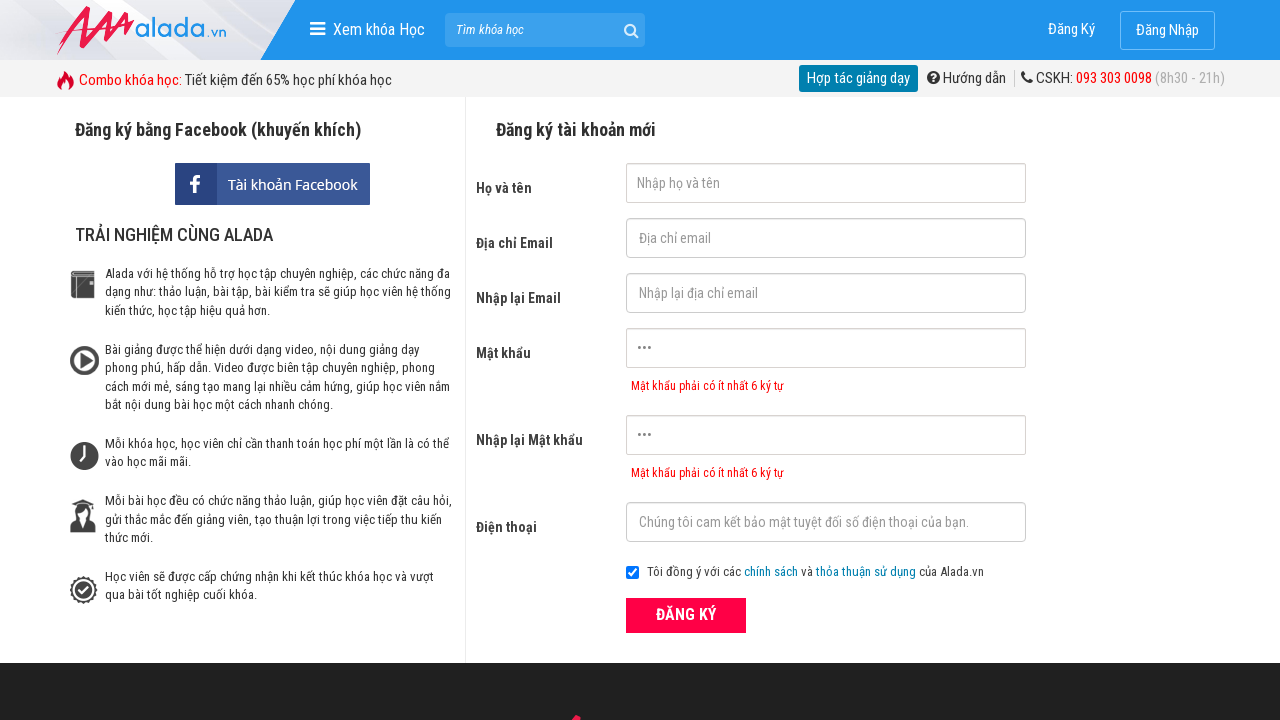